Tests dynamic button text update functionality by entering text in an input field and verifying the button text changes accordingly

Starting URL: http://uitestingplayground.com/textinput

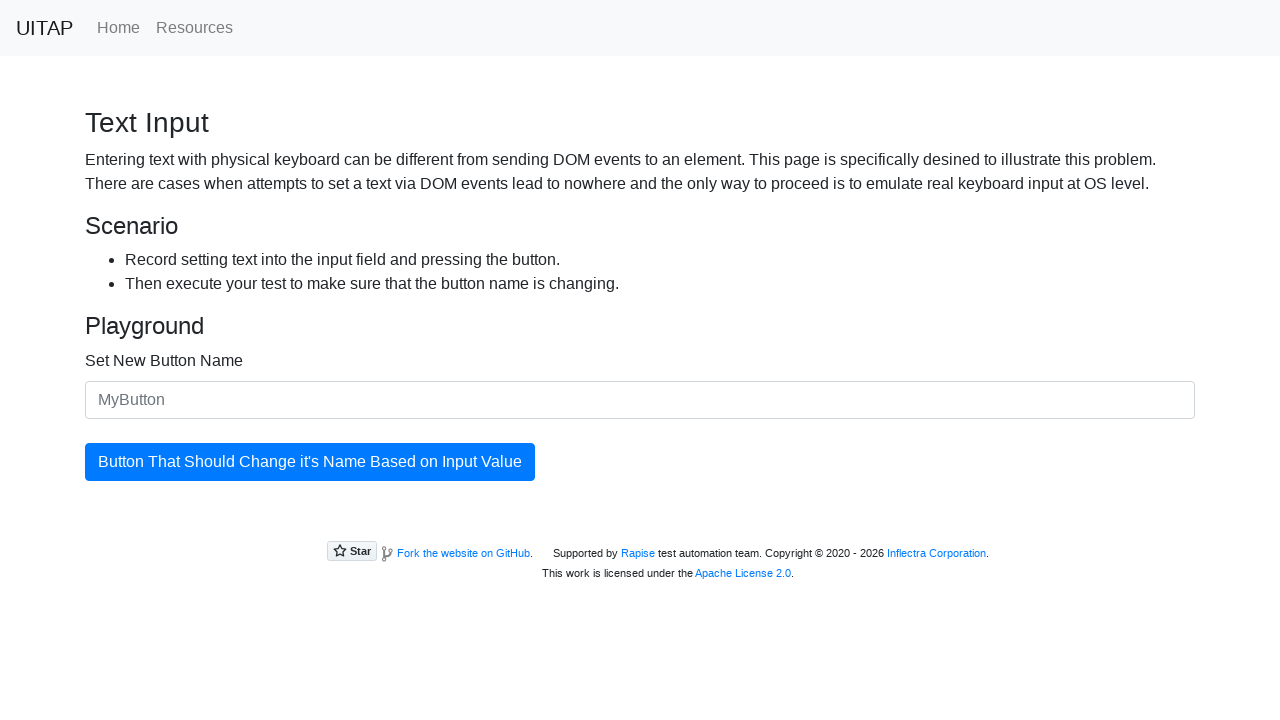

Navigated to text input test page
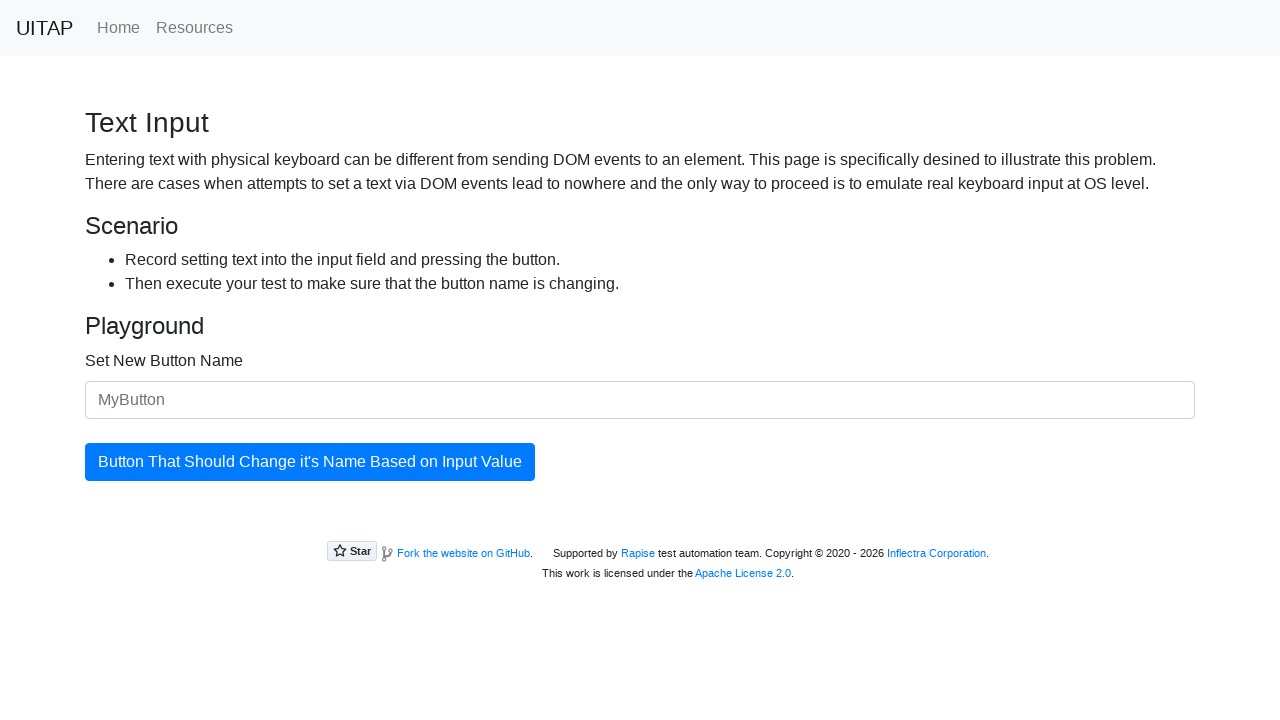

Entered 'SkyPro' in the input field on #newButtonName
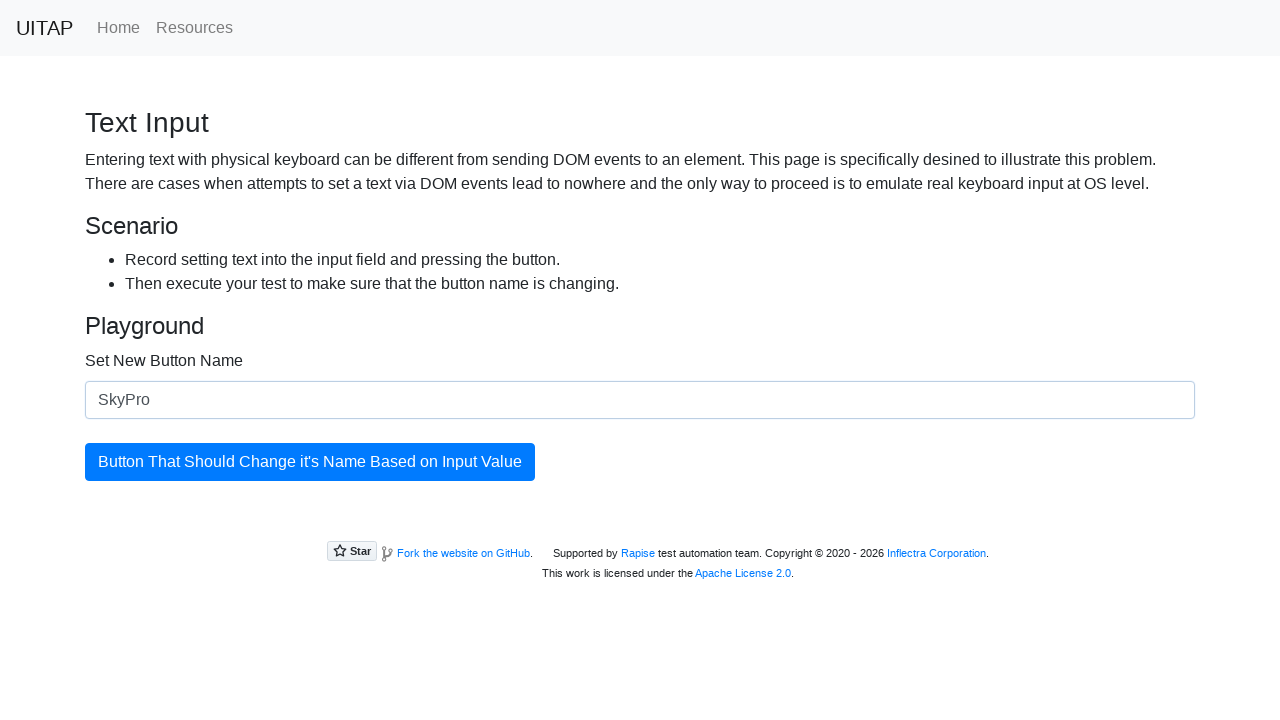

Clicked the updating button at (310, 462) on #updatingButton
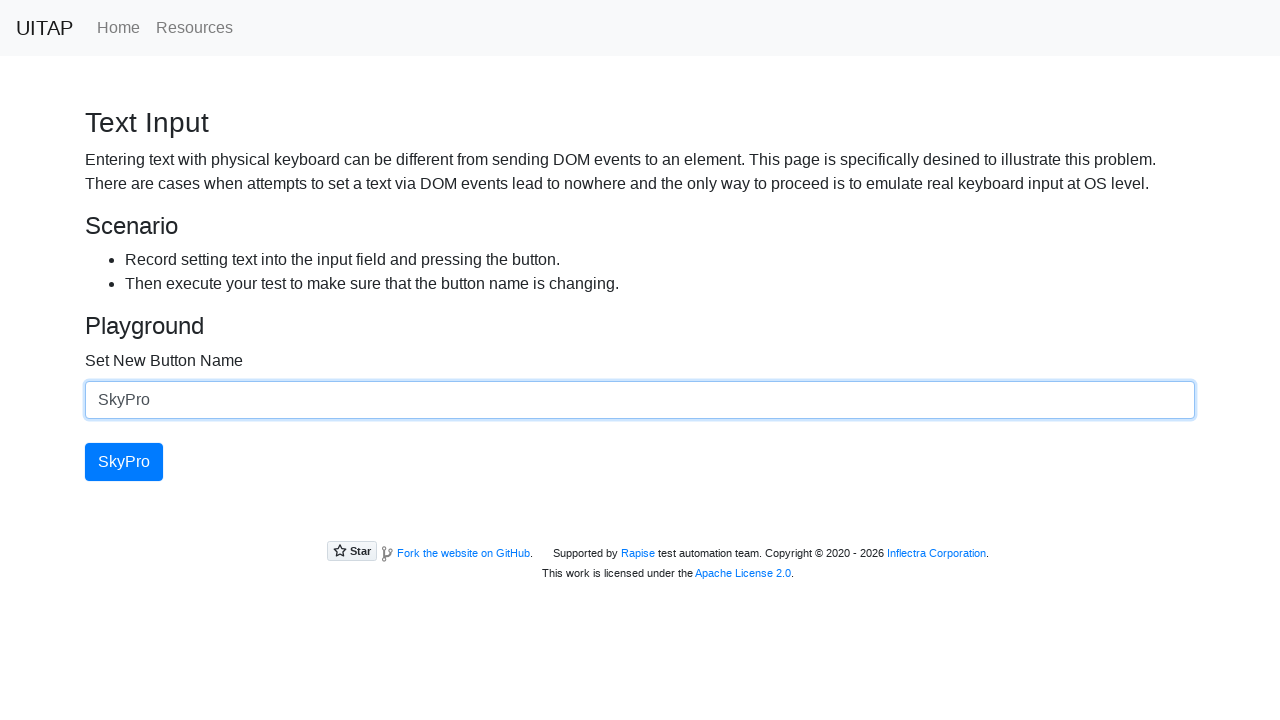

Verified button text updated to 'SkyPro'
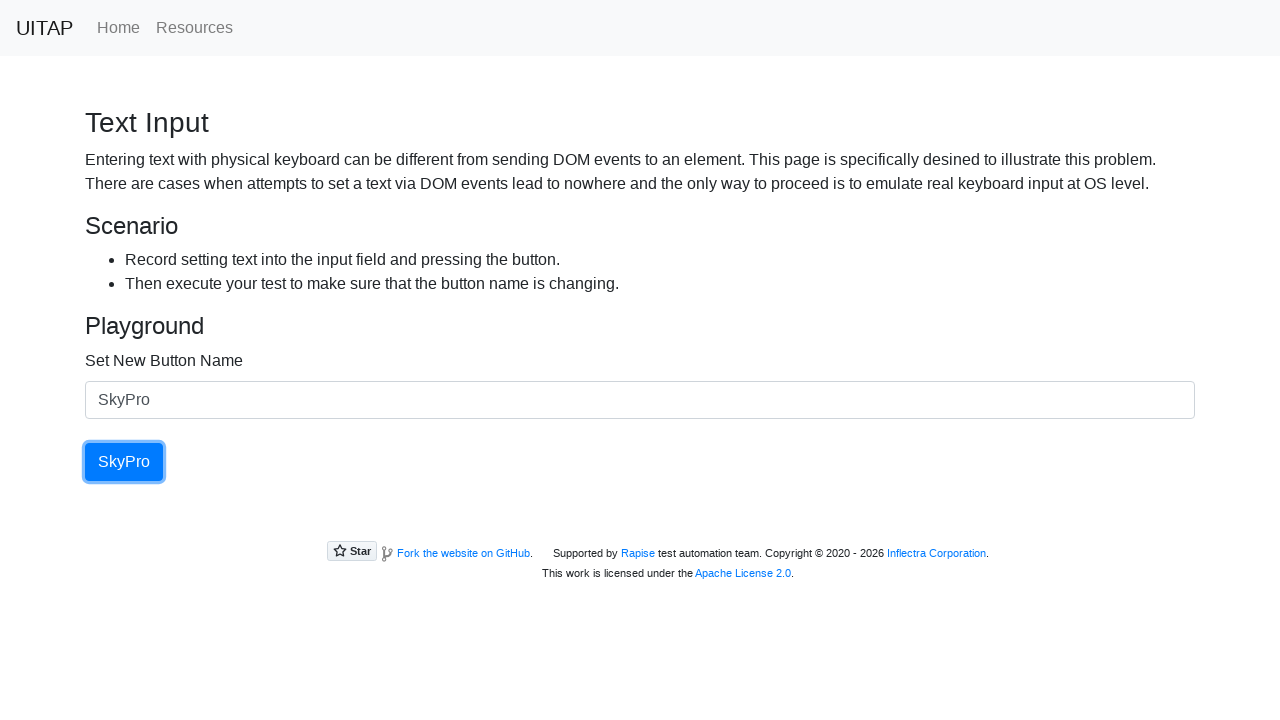

Retrieved button text: 'SkyPro'
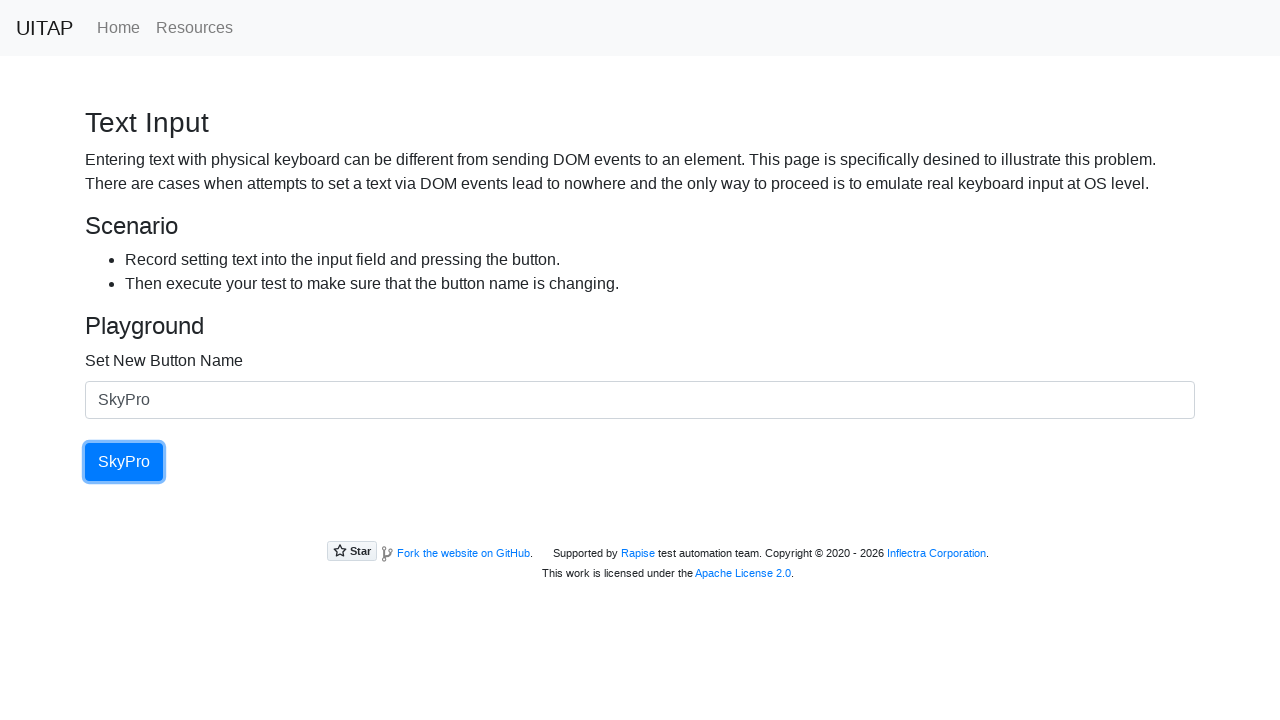

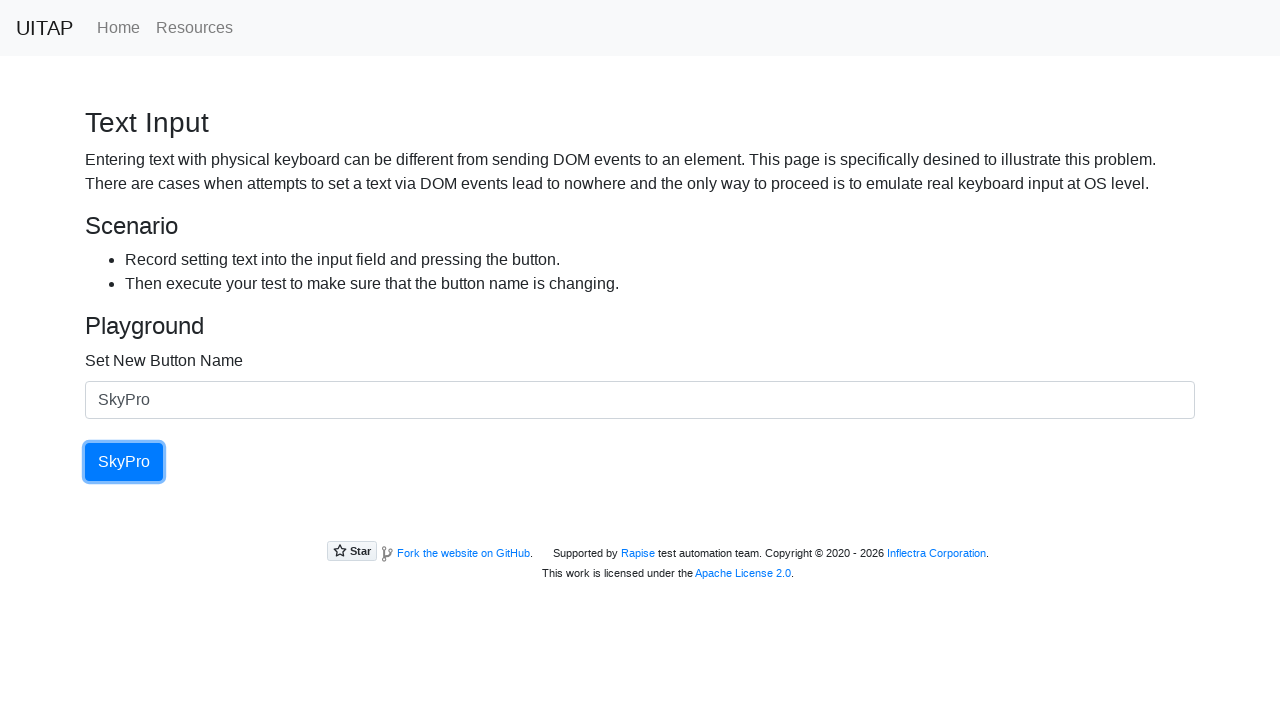